Tests dropdown functionality on the OrangeHRM contact sales page by locating the country dropdown and selecting "Australia" from the available options.

Starting URL: https://www.orangehrm.com/contact-sales/

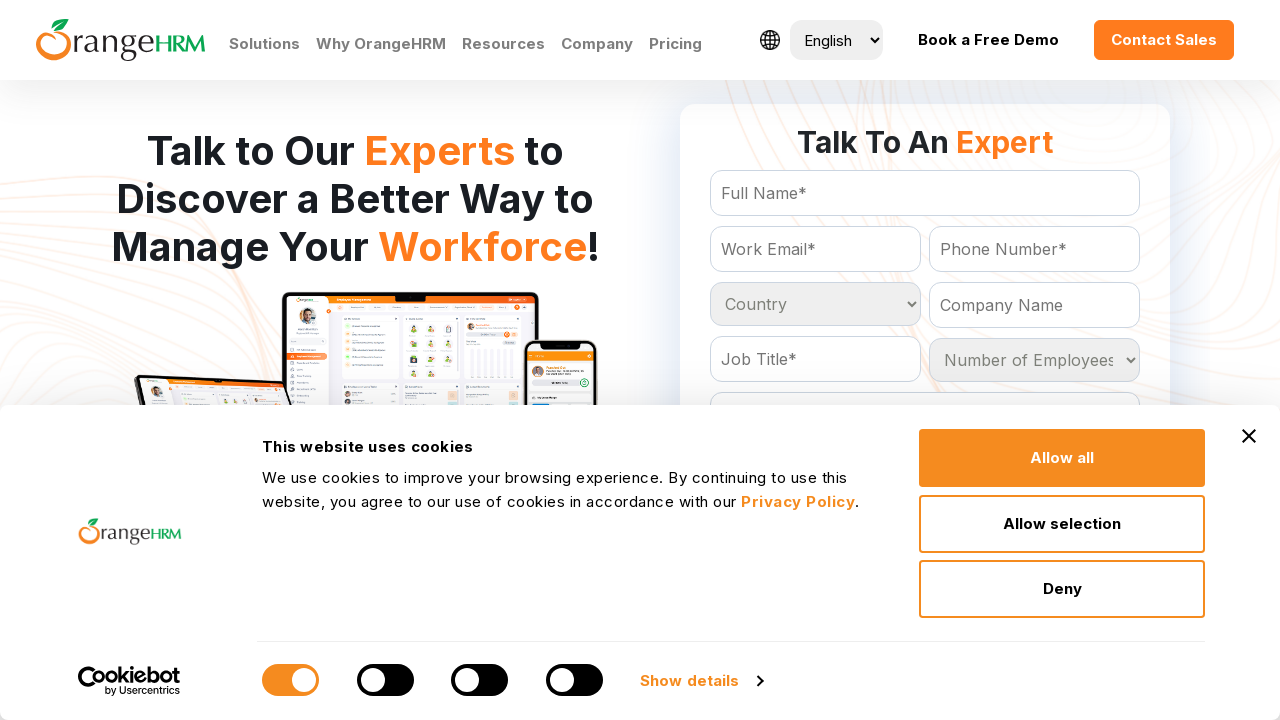

Country dropdown became visible on the OrangeHRM contact sales page
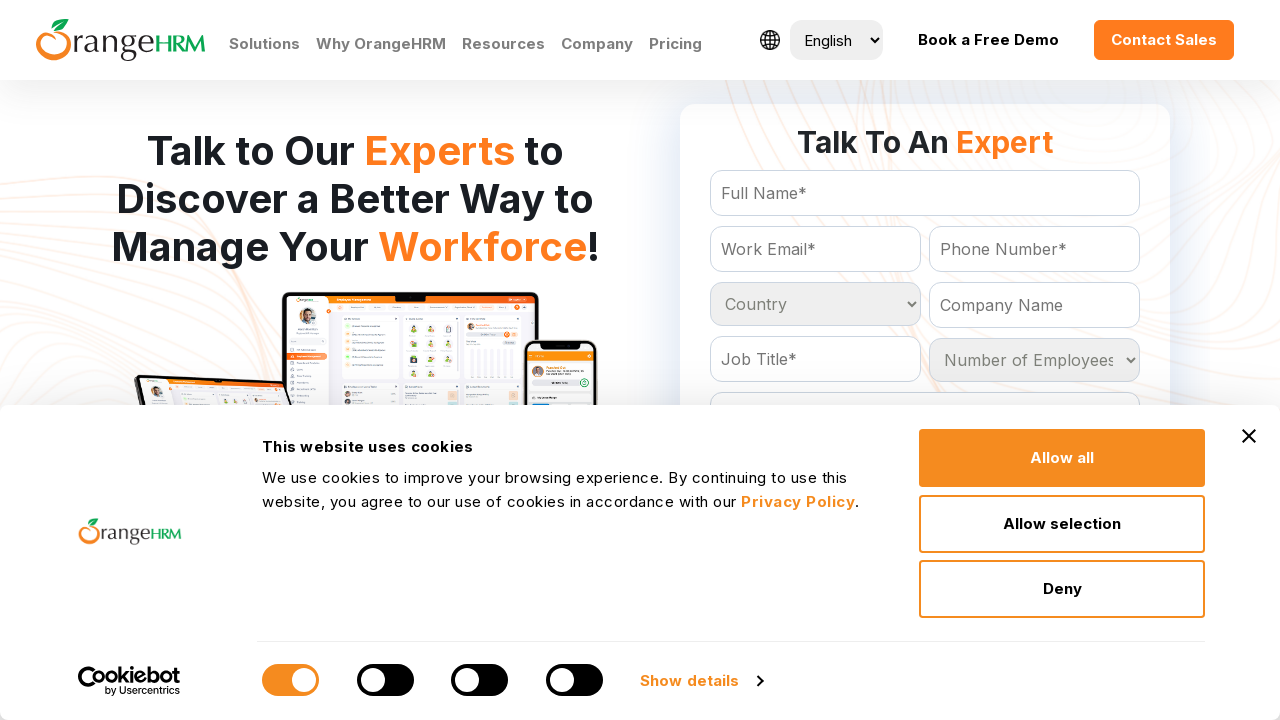

Selected 'Australia' from the country dropdown on select#Form_getForm_Country
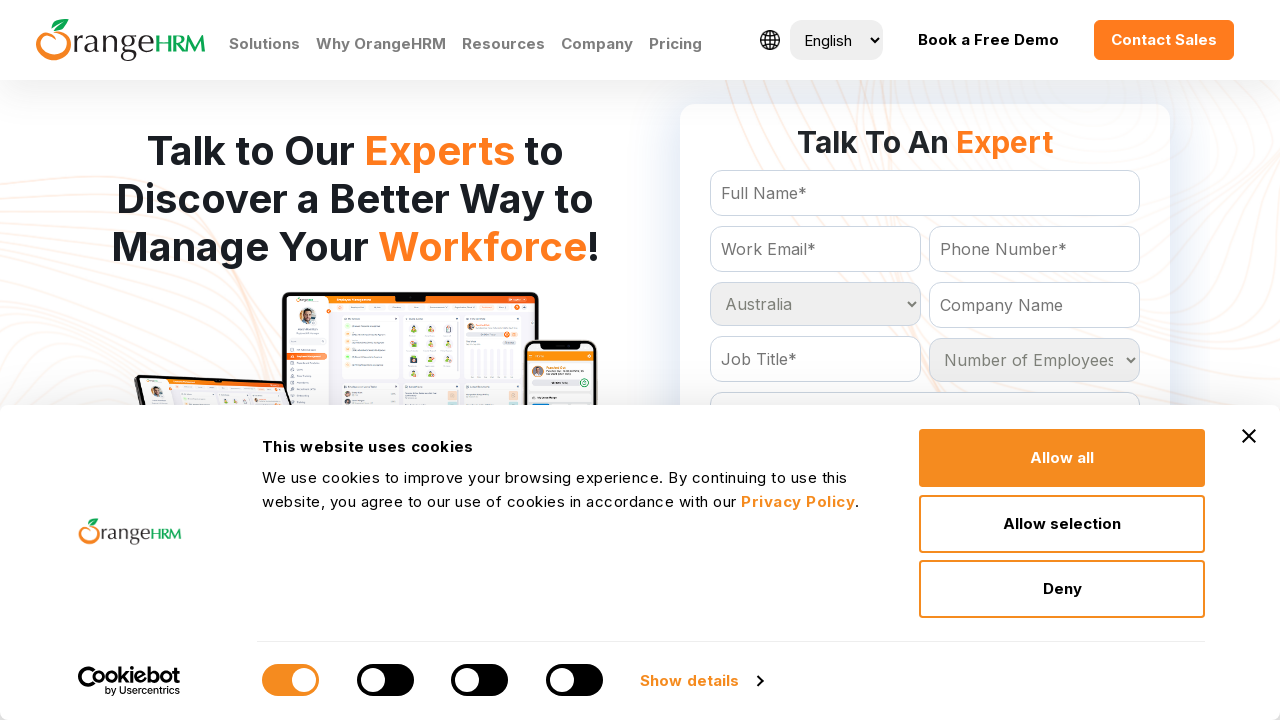

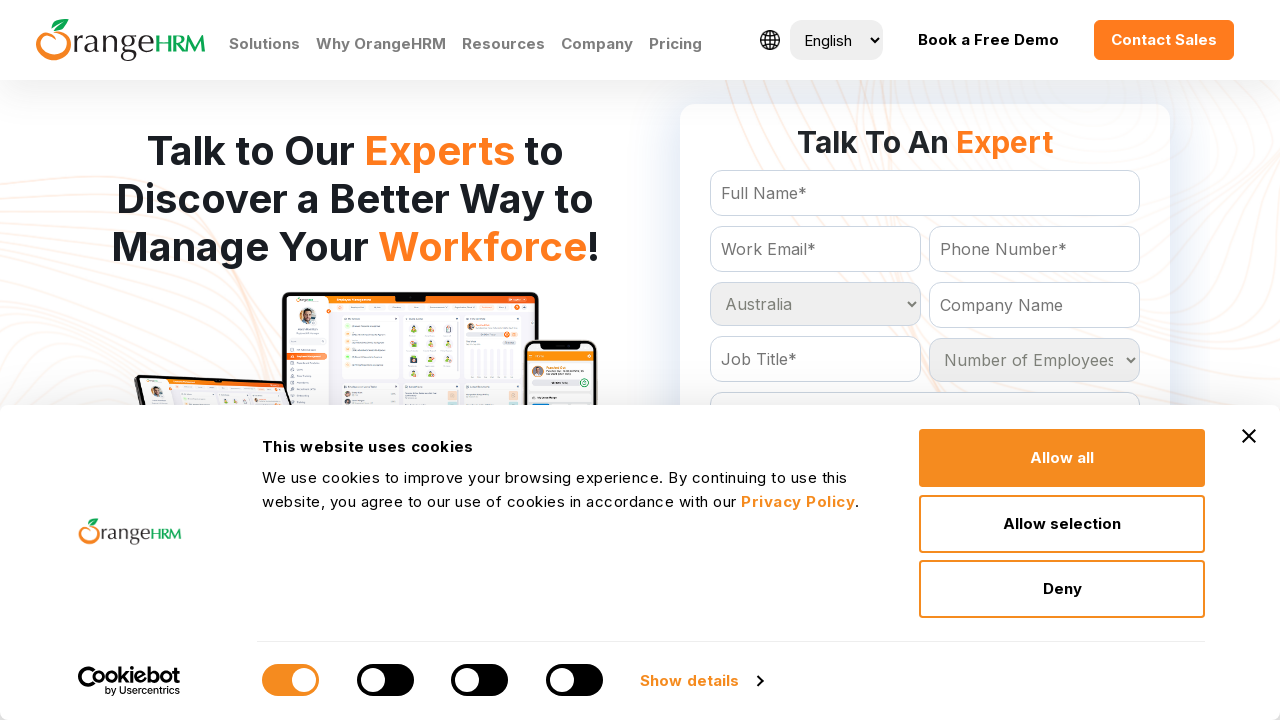